Tests the web tables functionality on DemoQA by clicking the "Add" button, filling out a registration form with user details (first name, last name, email, age, salary, department), and submitting the form to add a new record to the table.

Starting URL: https://demoqa.com/webtables

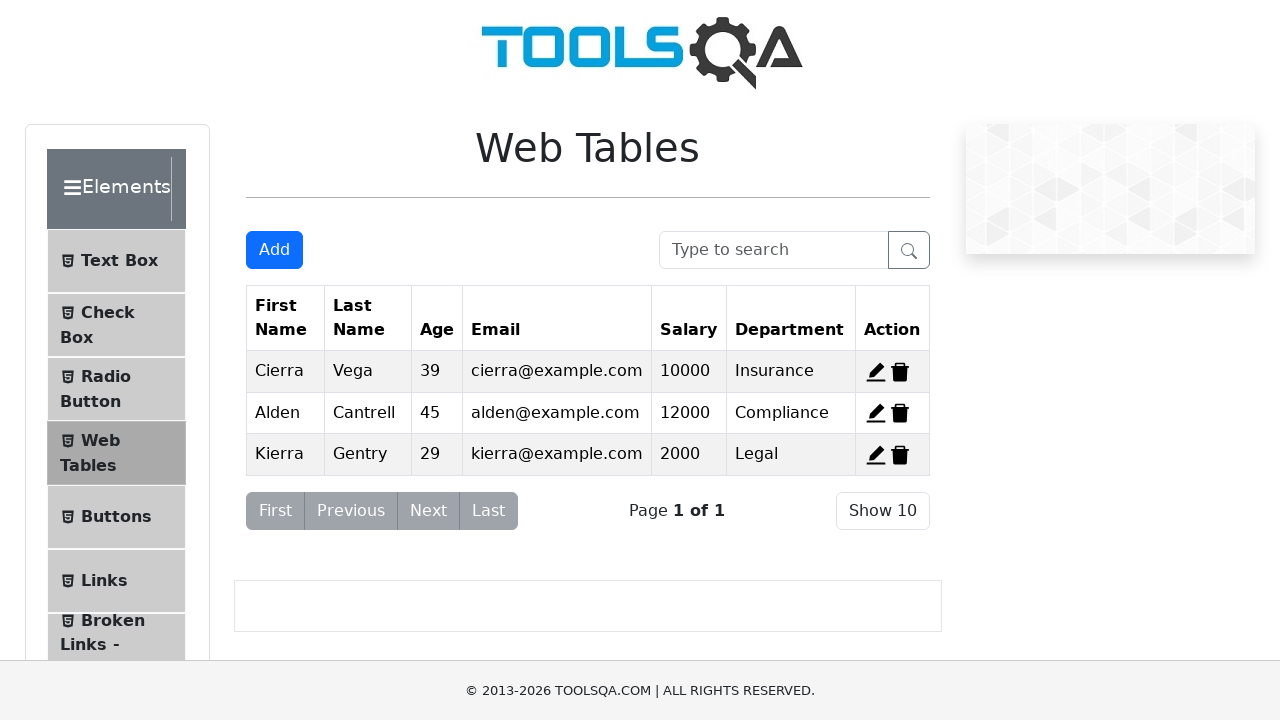

Clicked 'Add New Record' button at (274, 250) on #addNewRecordButton
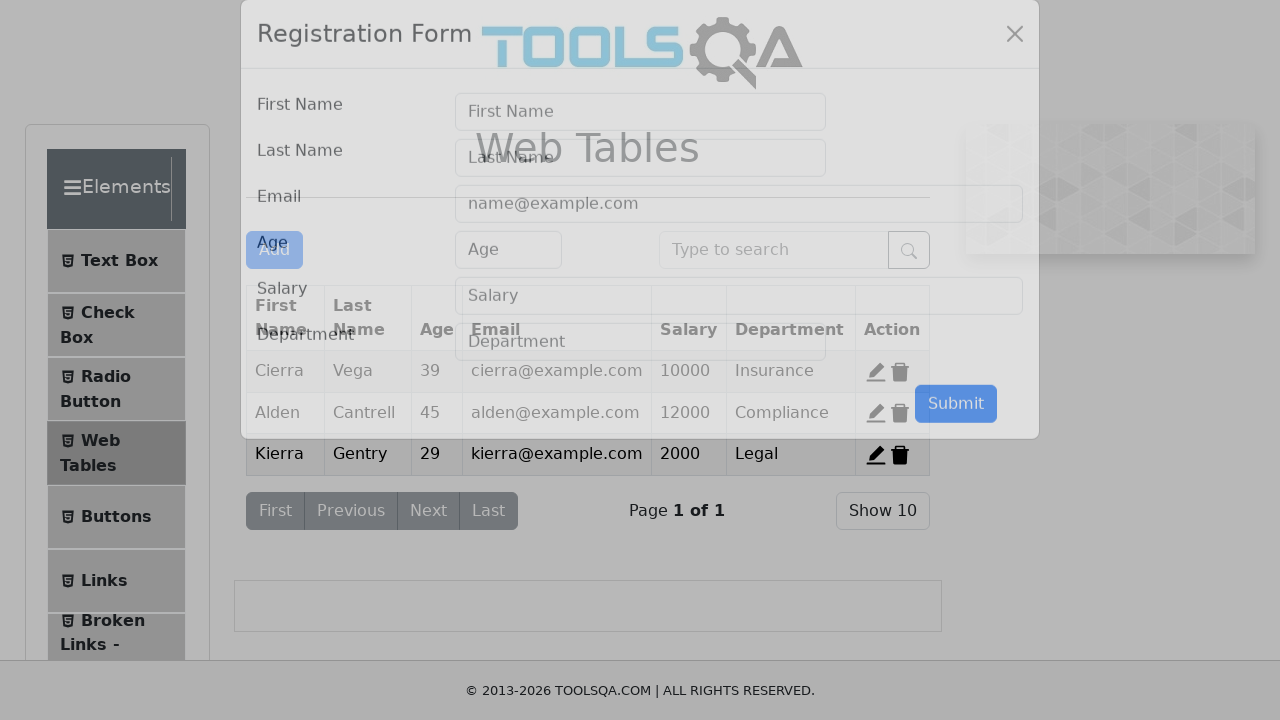

Filled first name field with 'Ajith' on #firstName
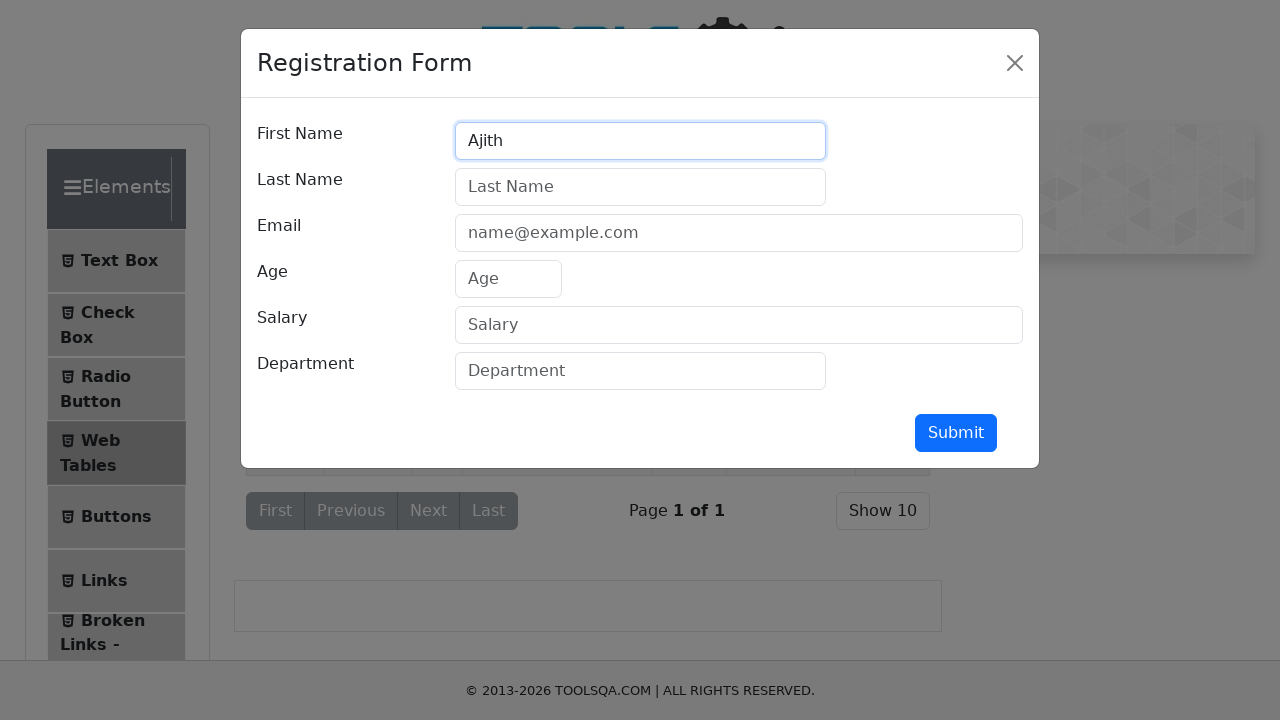

Filled last name field with 'Kandh' on #lastName
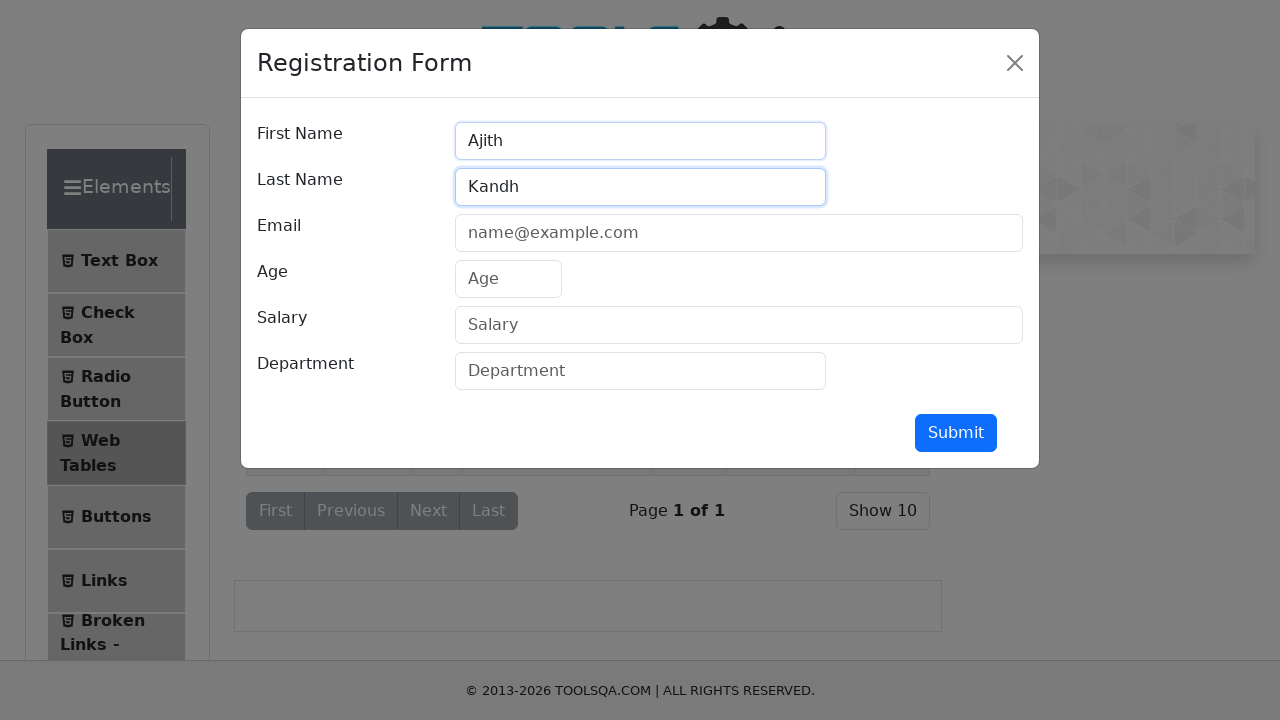

Filled email field with 'akg@gmail.com' on #userEmail
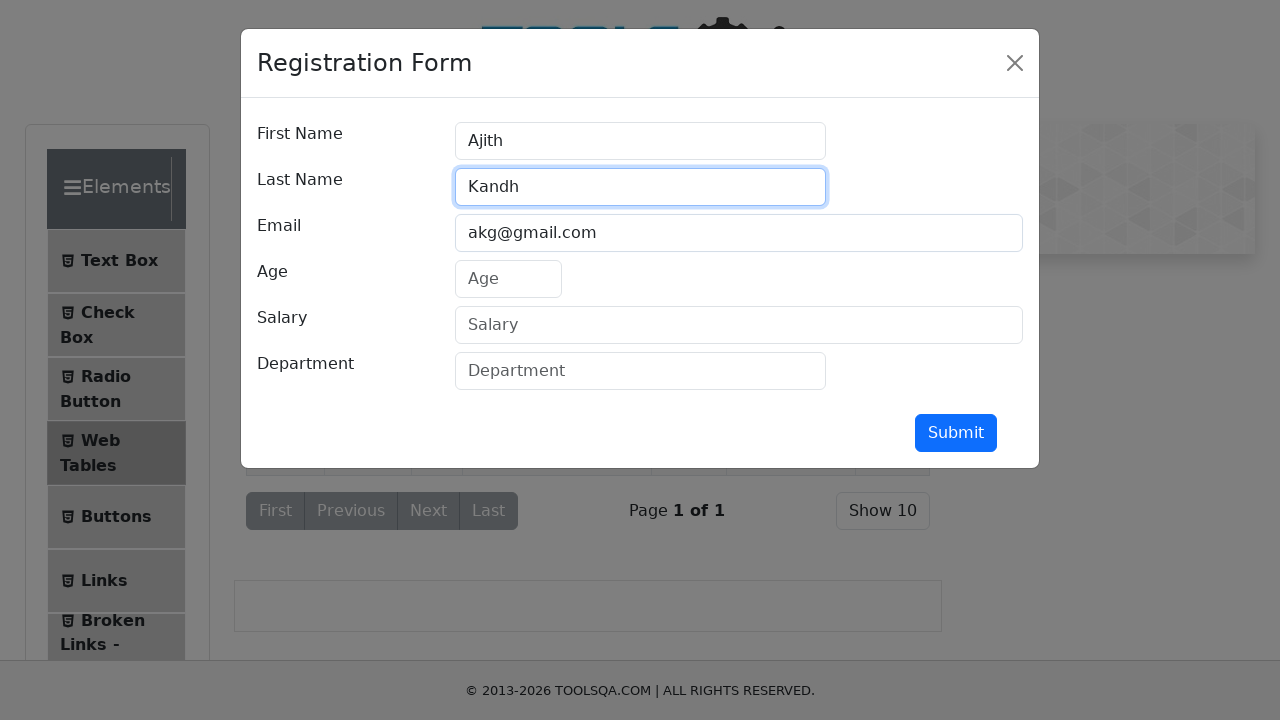

Filled age field with '28' on #age
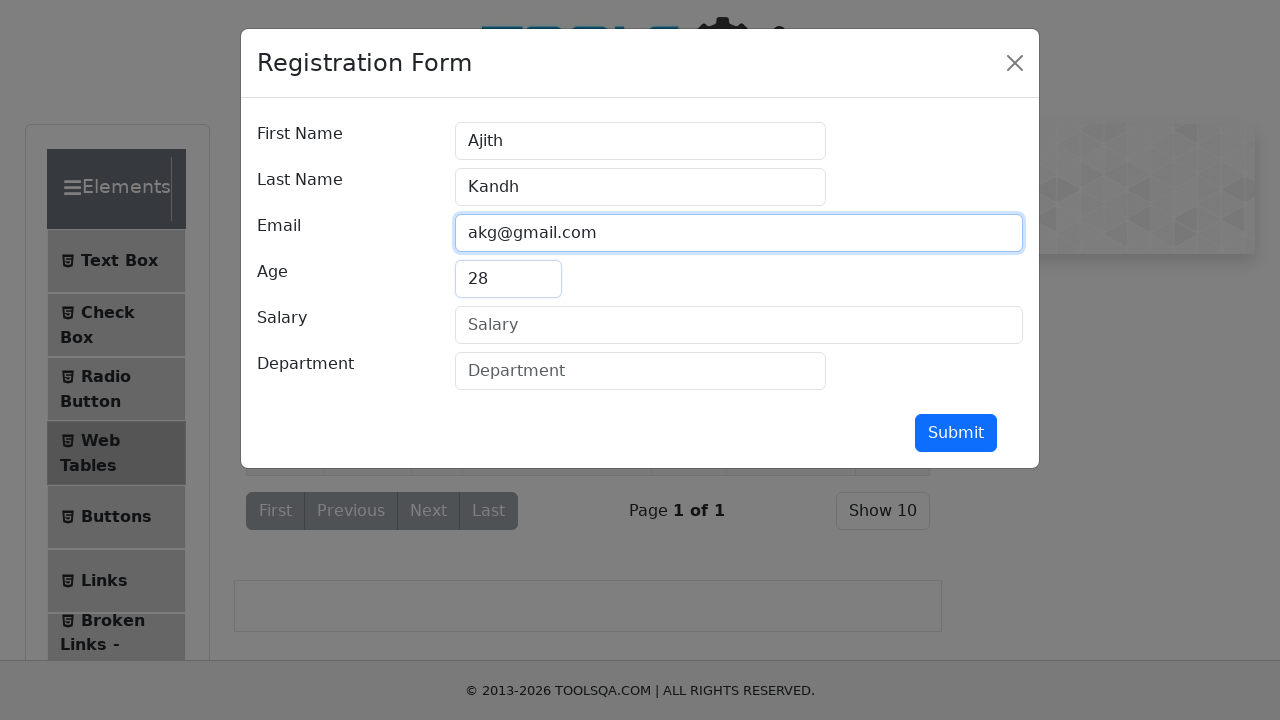

Filled salary field with '10000' on #salary
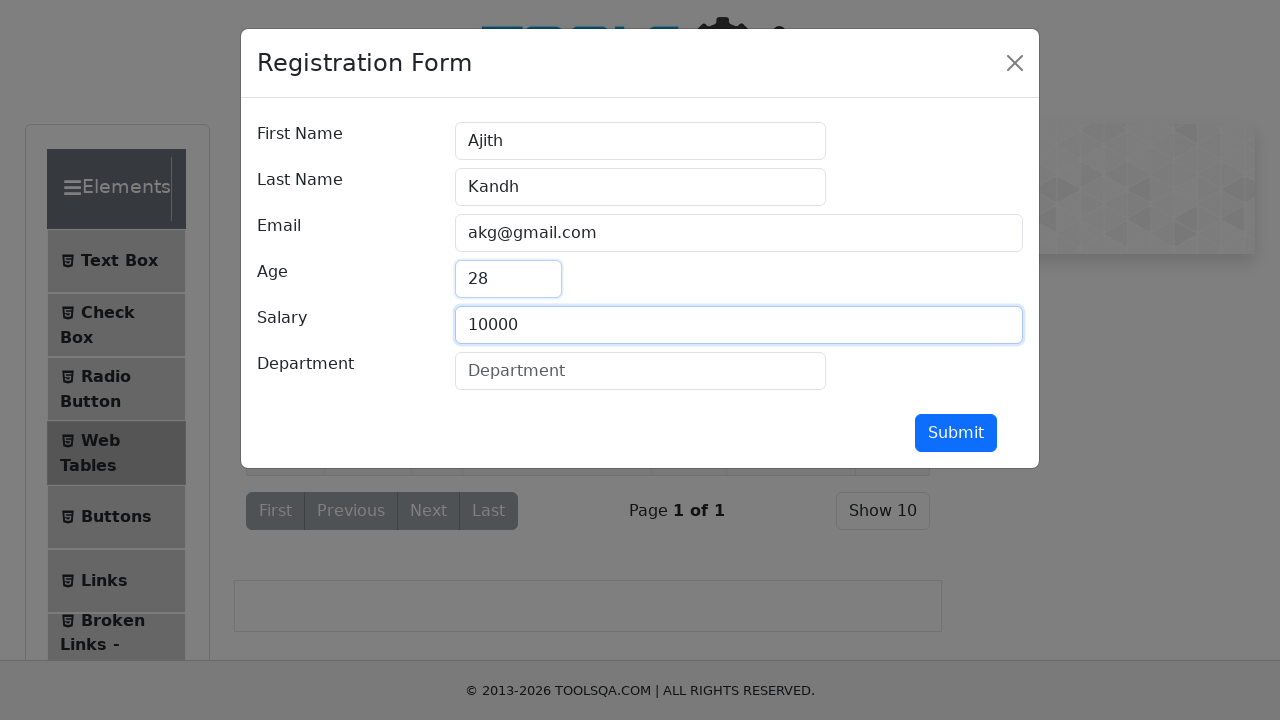

Filled department field with 'Testing' on #department
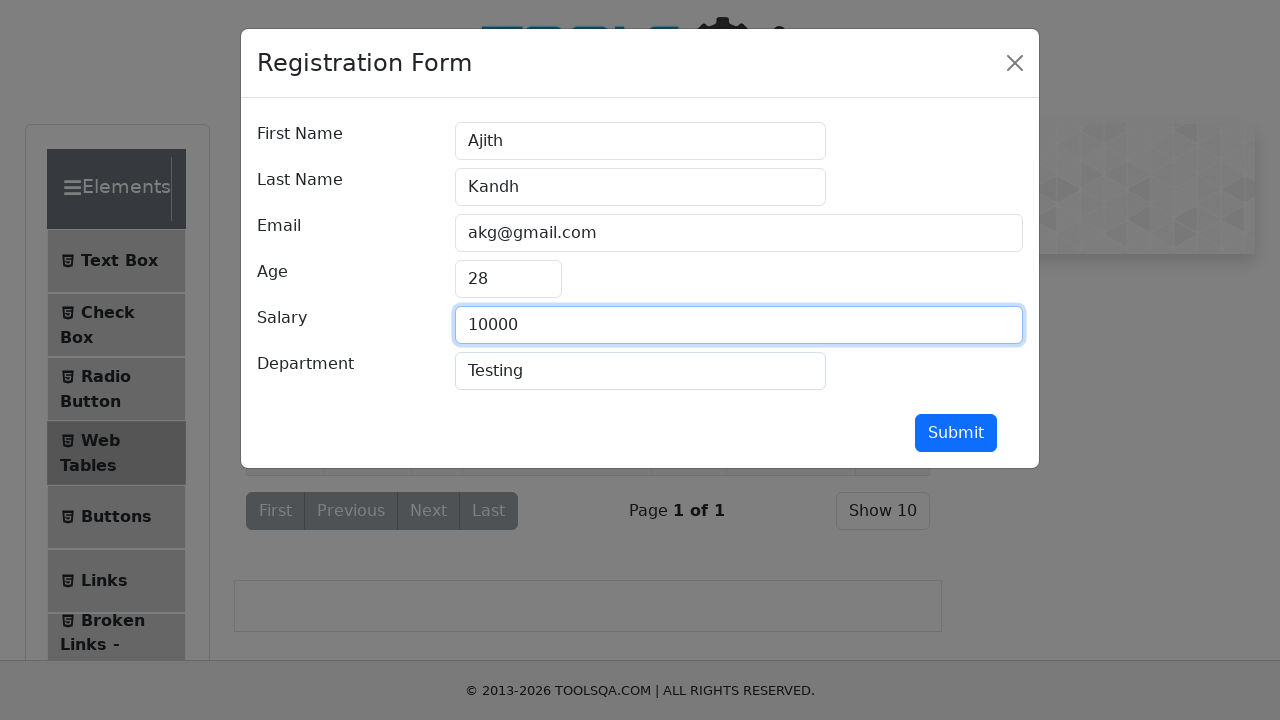

Clicked submit button to add new record to table at (956, 433) on #submit
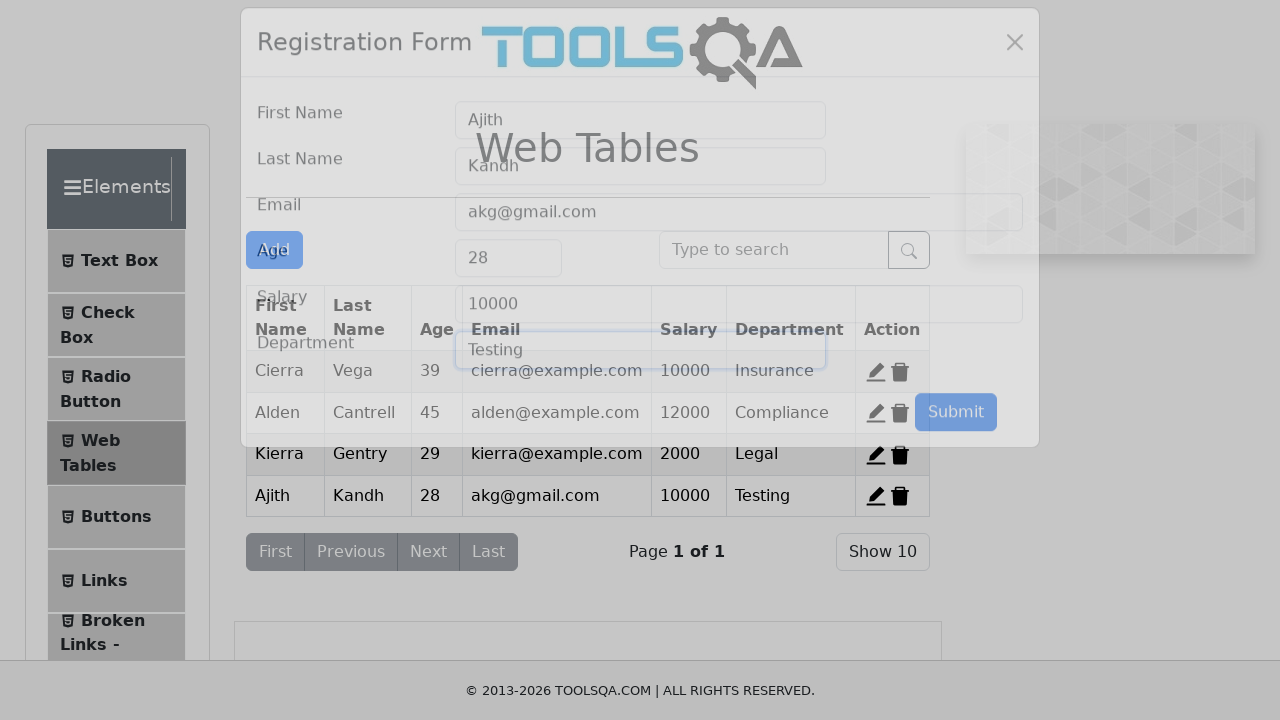

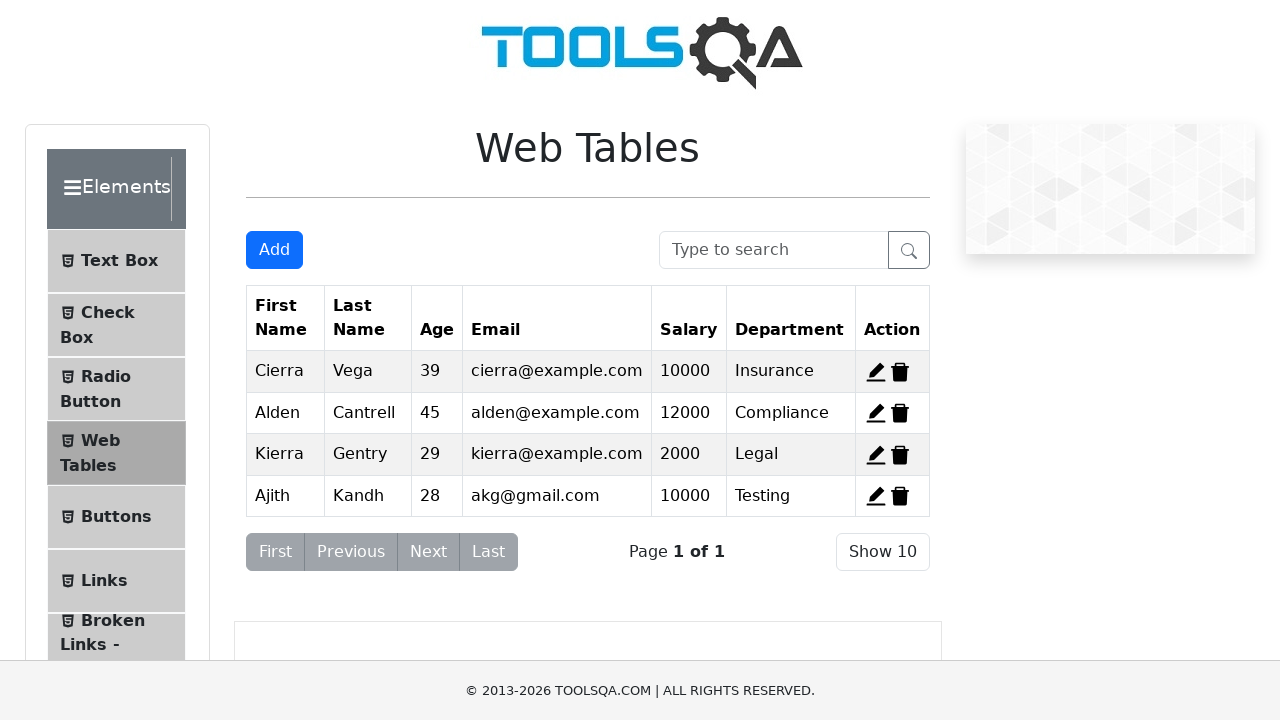